Tests JavaScript alert handling by clicking a button that triggers an alert and then accepting/dismissing the alert dialog

Starting URL: https://demoqa.com/alerts

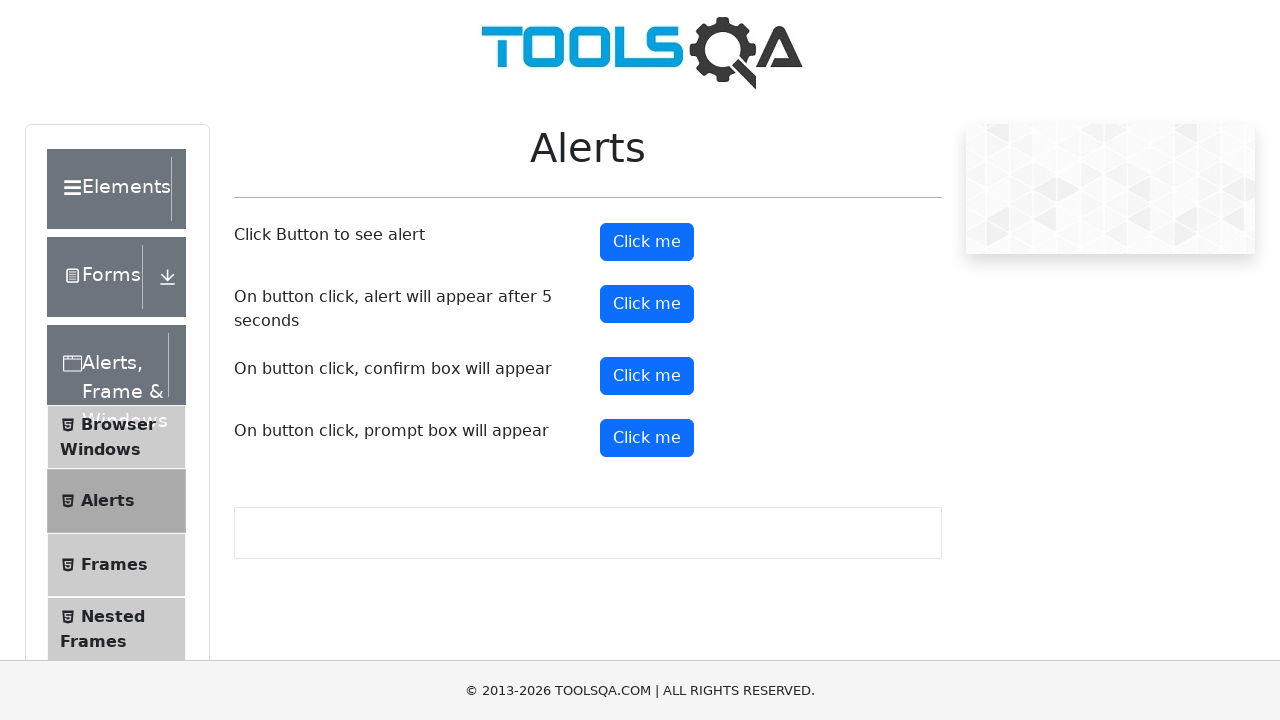

Set up dialog handler to accept alerts
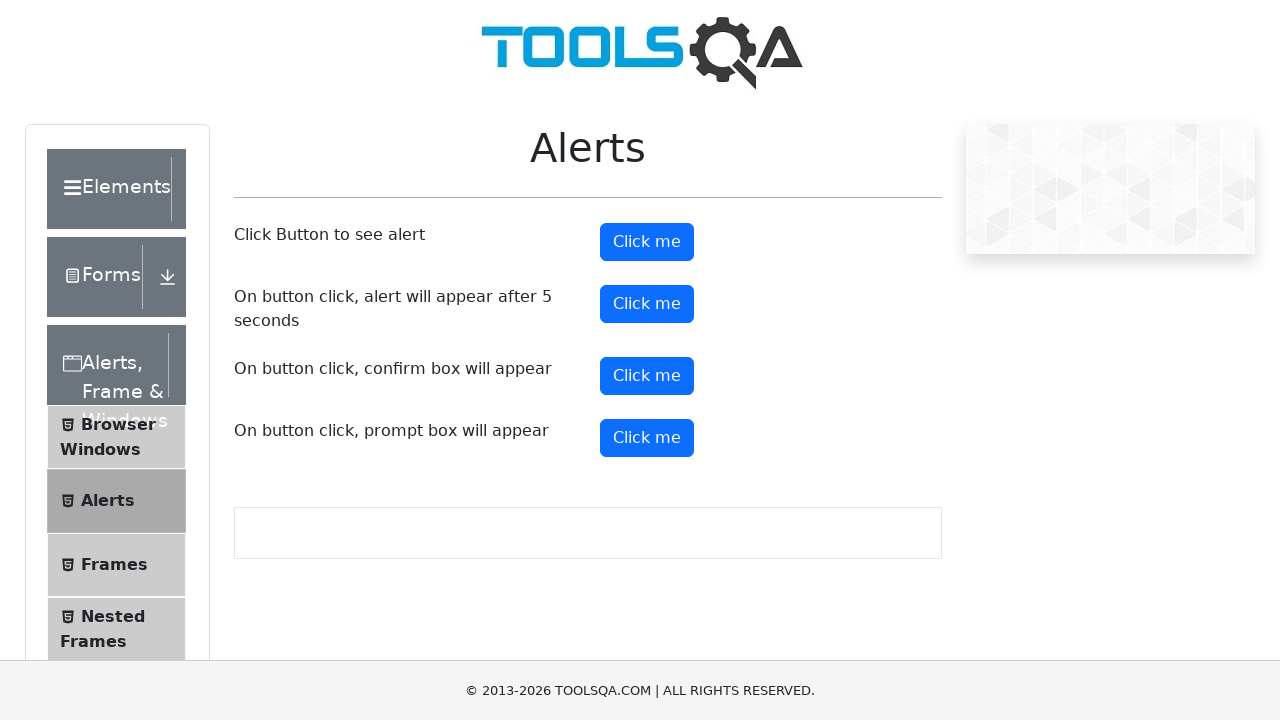

Clicked alert button to trigger JavaScript alert at (647, 242) on #alertButton
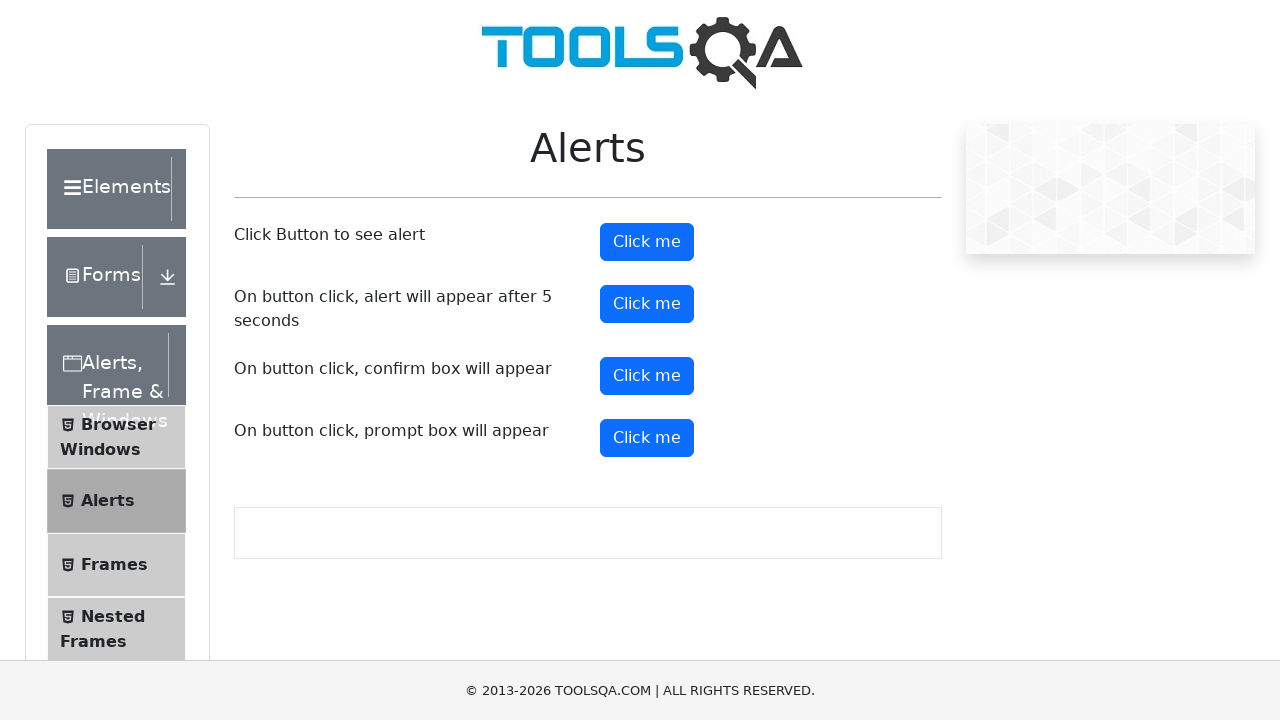

Waited for alert handling to complete
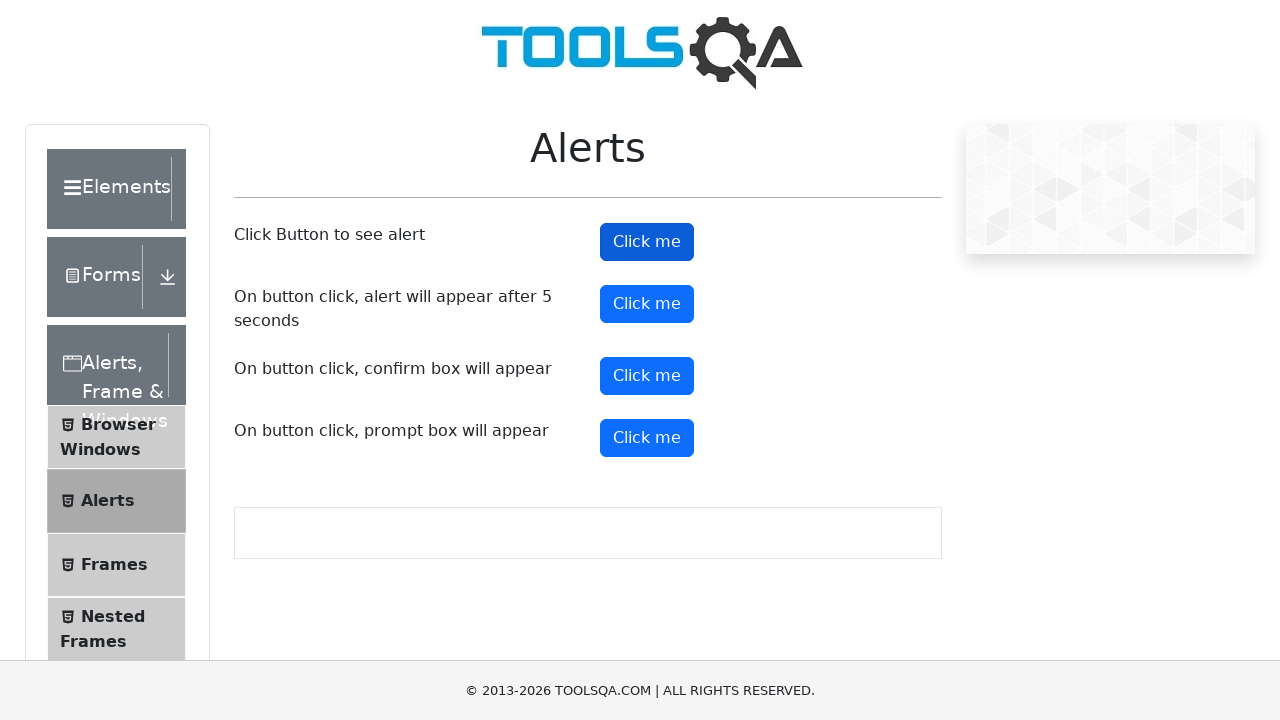

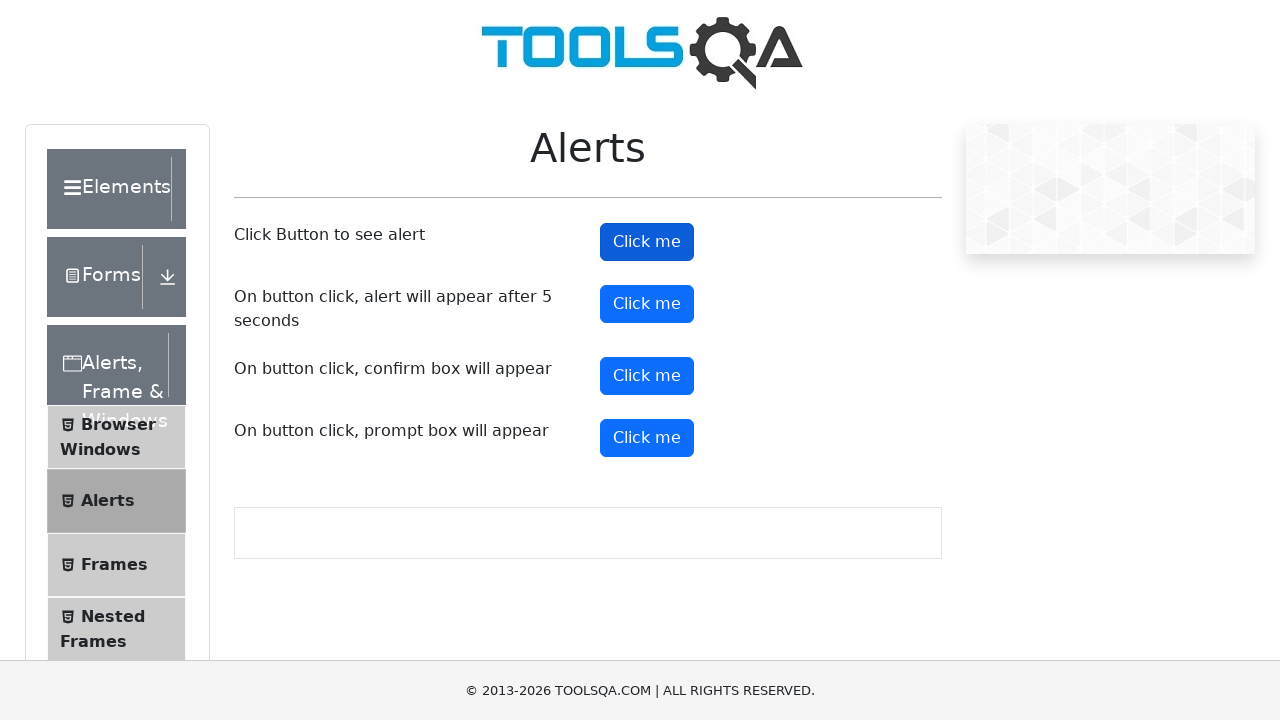